Tests that the username field has the expected class and fills it with a name

Starting URL: https://demoqa.com/text-box

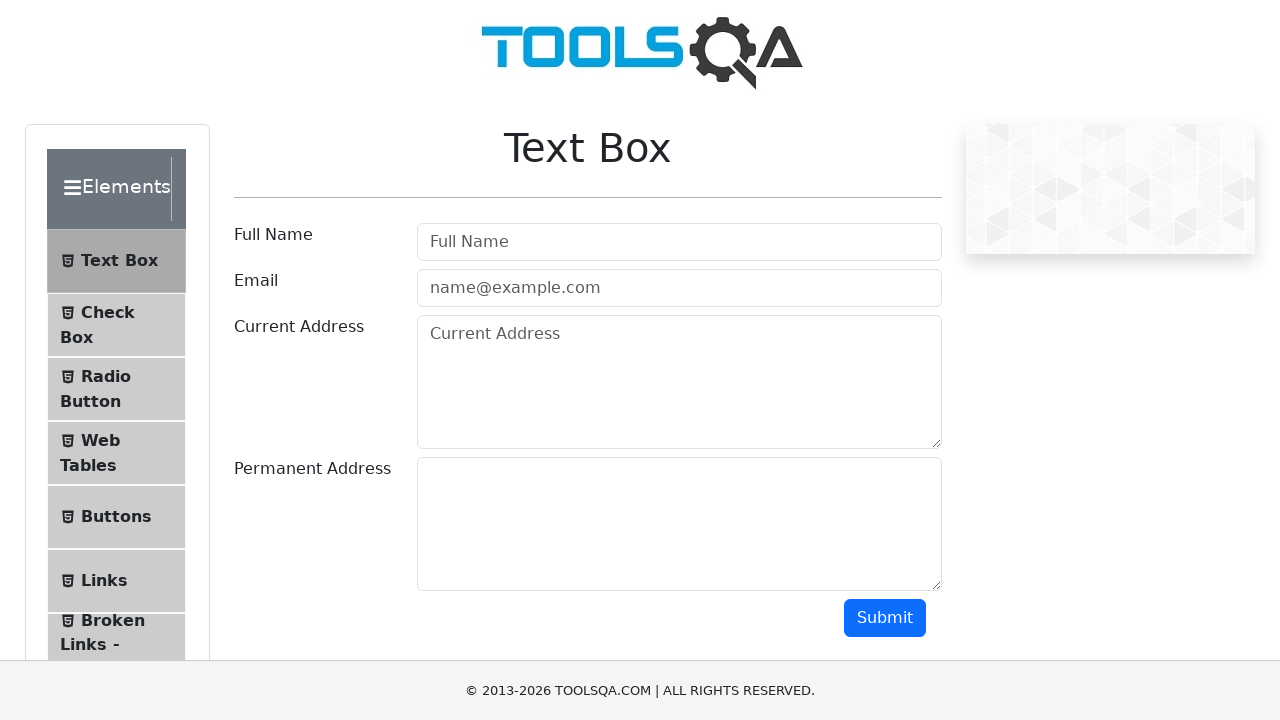

Waited for username field to be visible
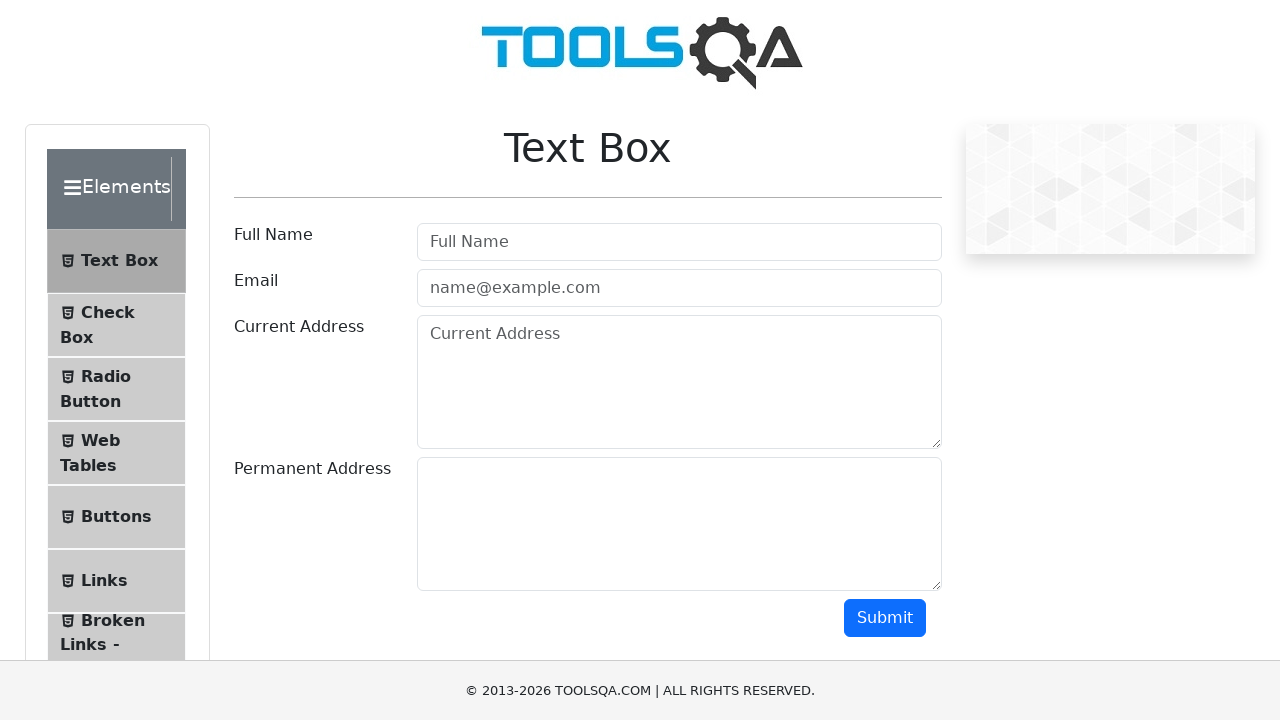

Filled username field with 'Kimberly' on #userName
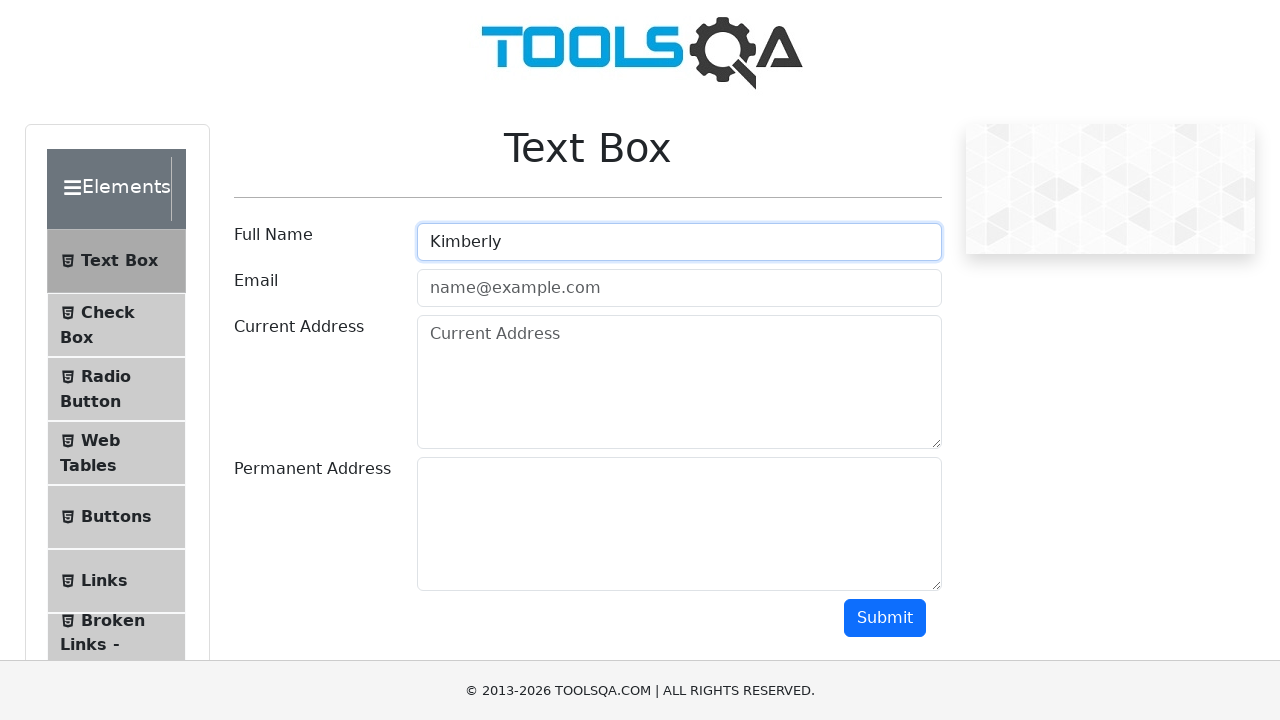

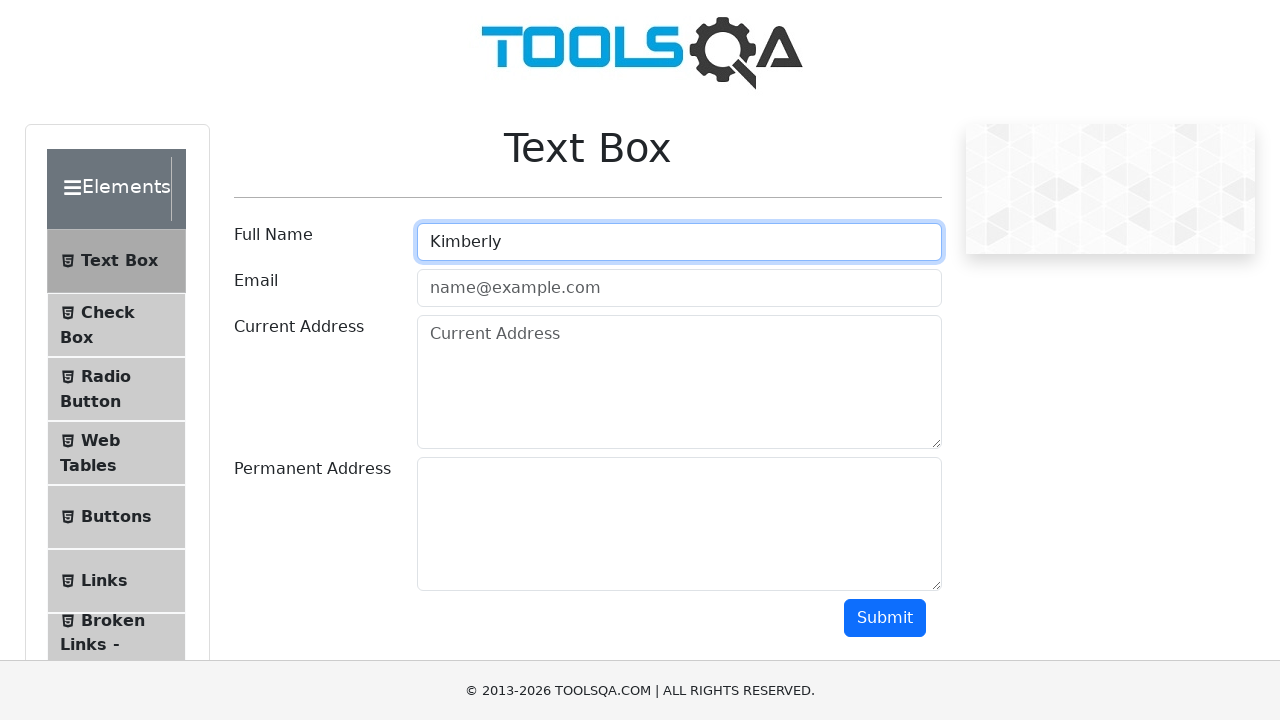